Tests dynamic element addition and removal by clicking Add Element button, verifying Delete button appears, then clicking Delete to remove it

Starting URL: https://practice.cydeo.com/add_remove_elements/

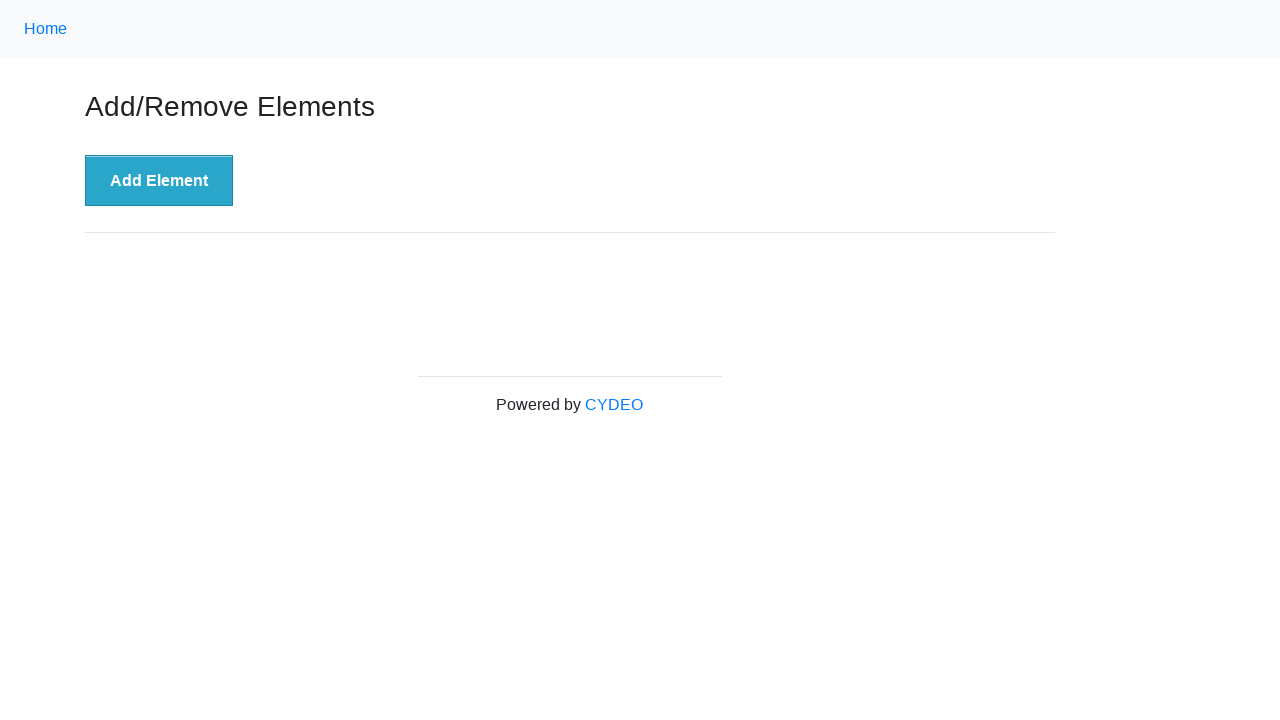

Clicked Add Element button to create a new Delete button at (159, 181) on button:has-text('Add Element')
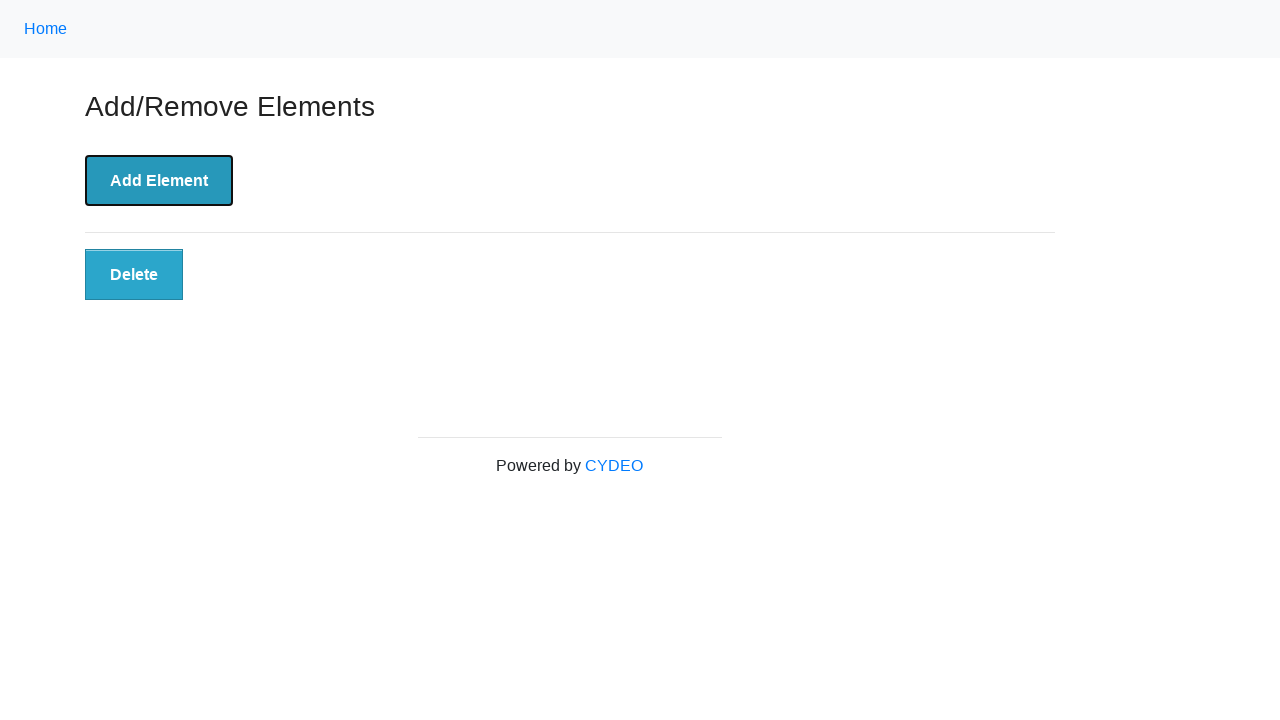

Delete button appeared after clicking Add Element
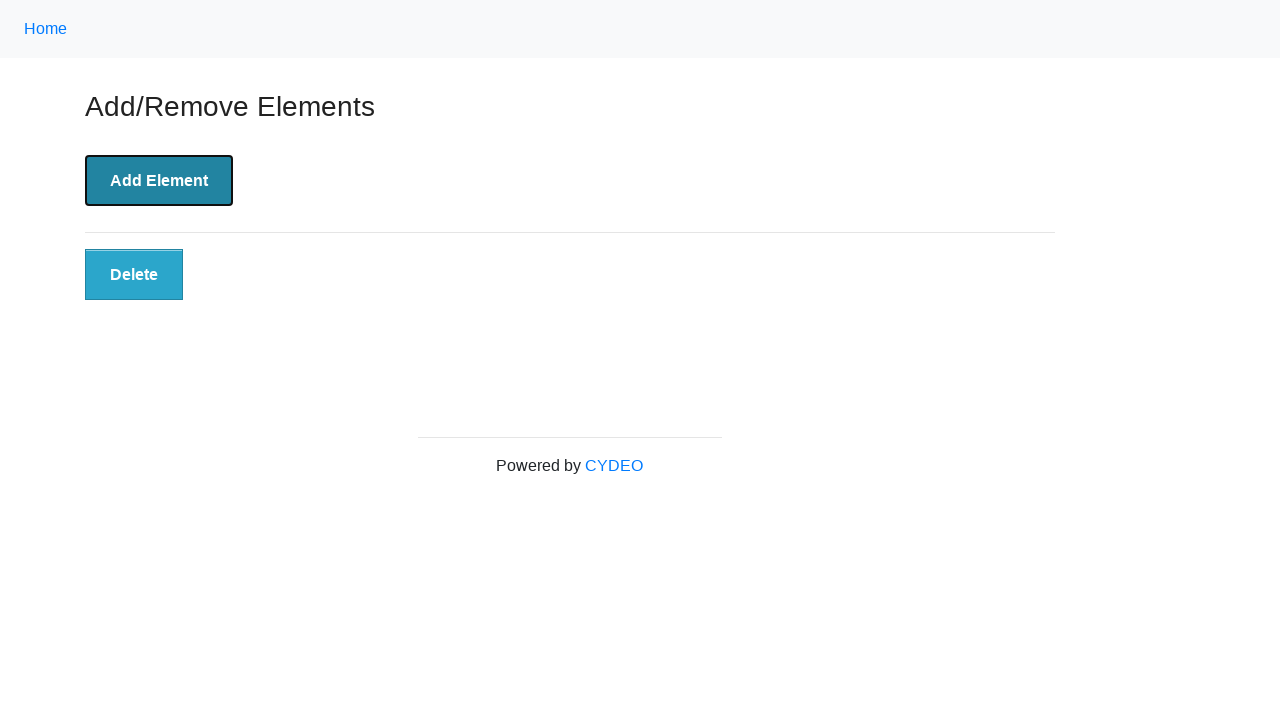

Clicked Delete button to remove the dynamic element at (134, 275) on button:has-text('Delete')
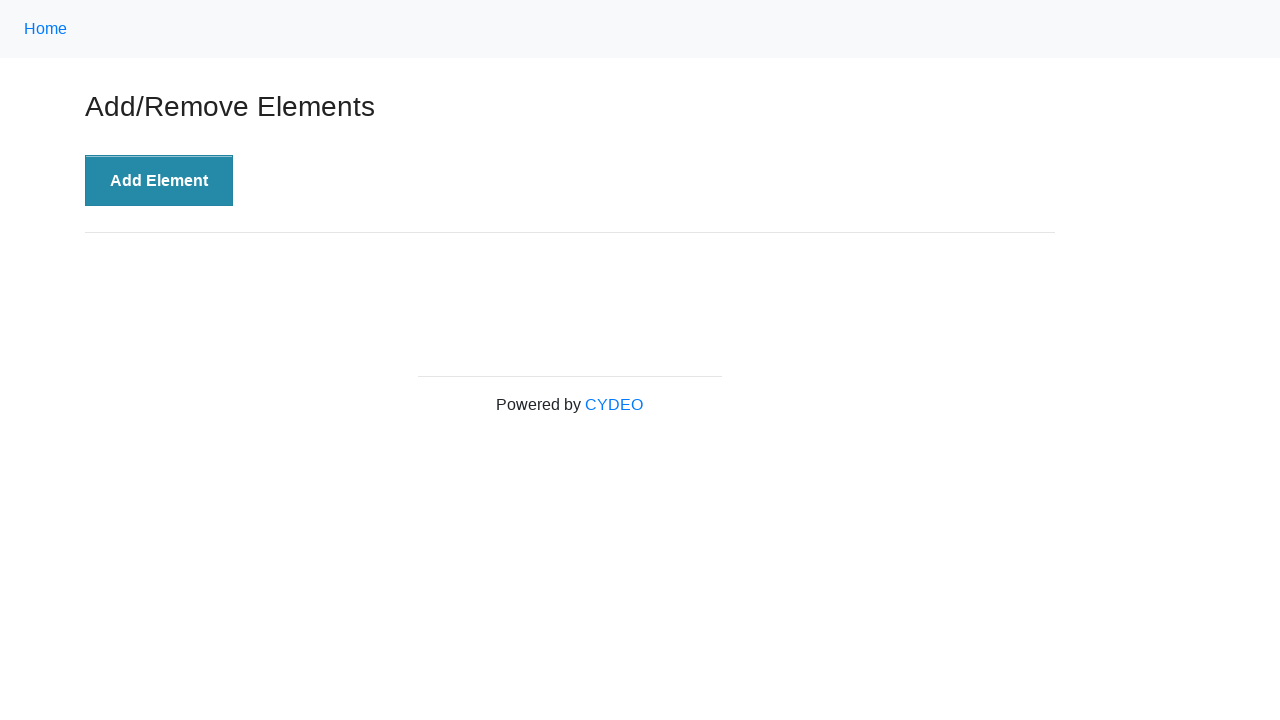

Delete button was successfully removed from the page
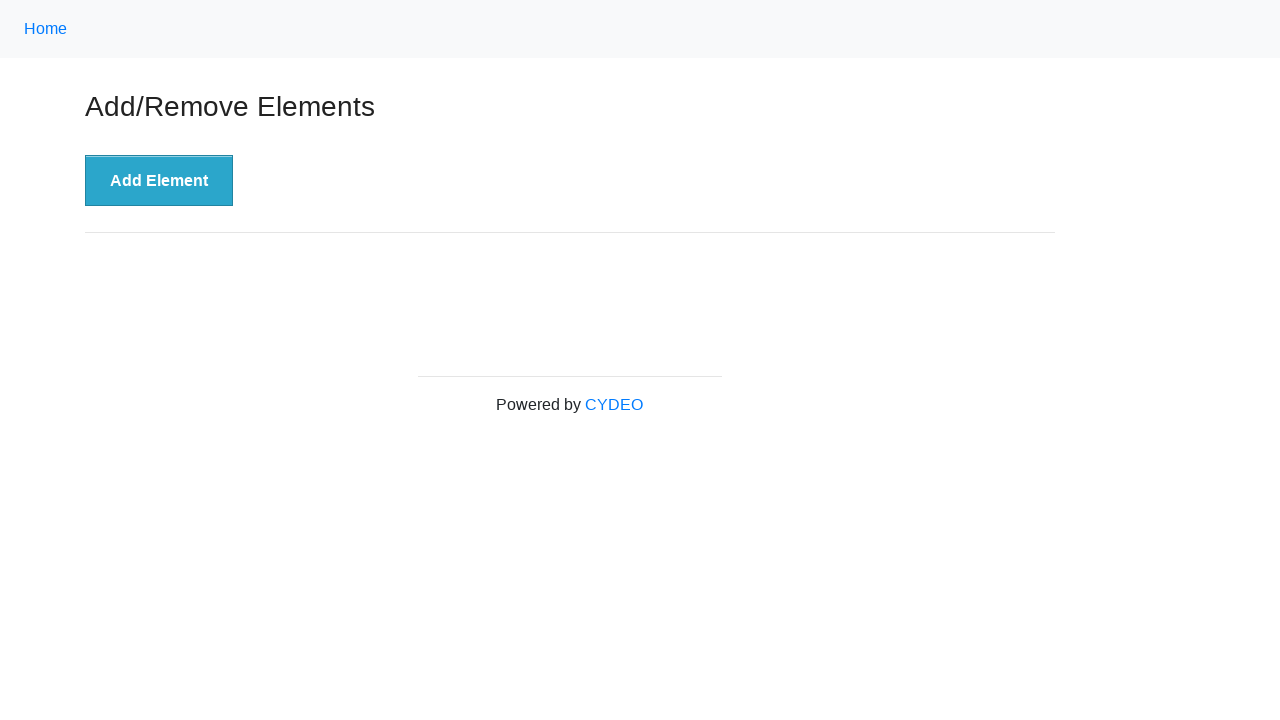

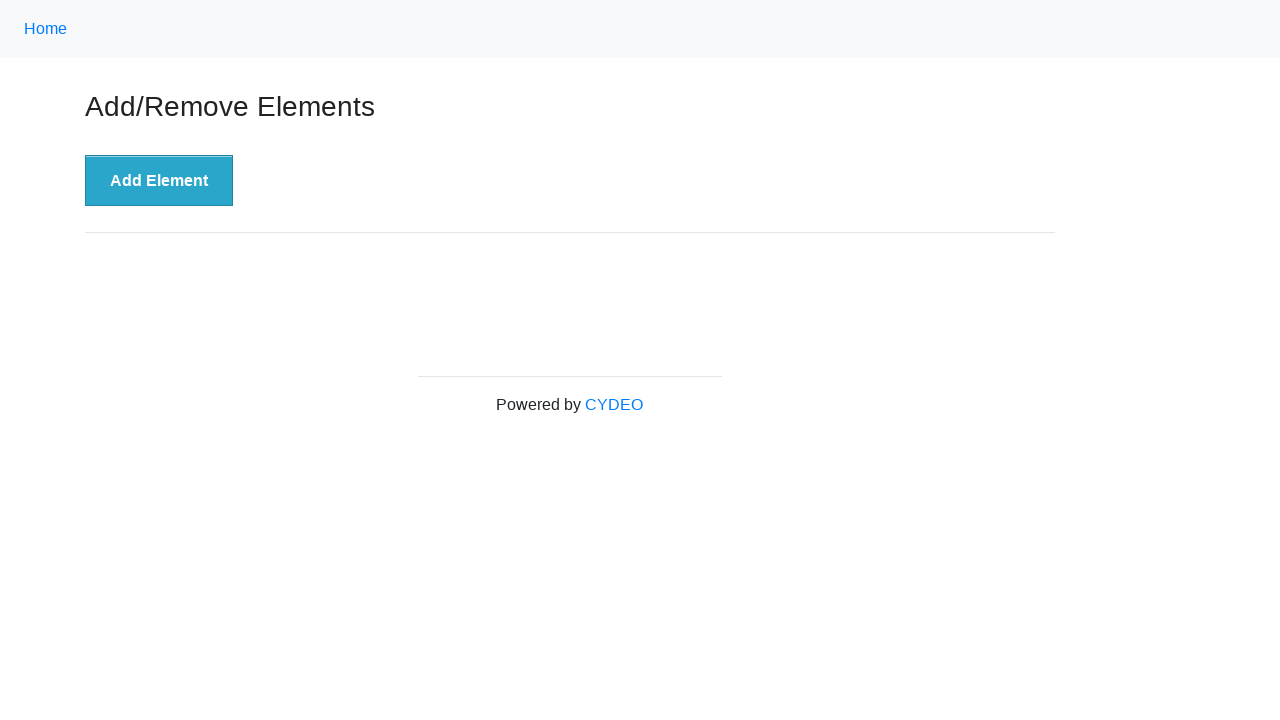